Tests the website word count tool by entering a URL into the input field, submitting the form, and waiting for the word count results to display

Starting URL: https://wordcounter.net/website-word-count

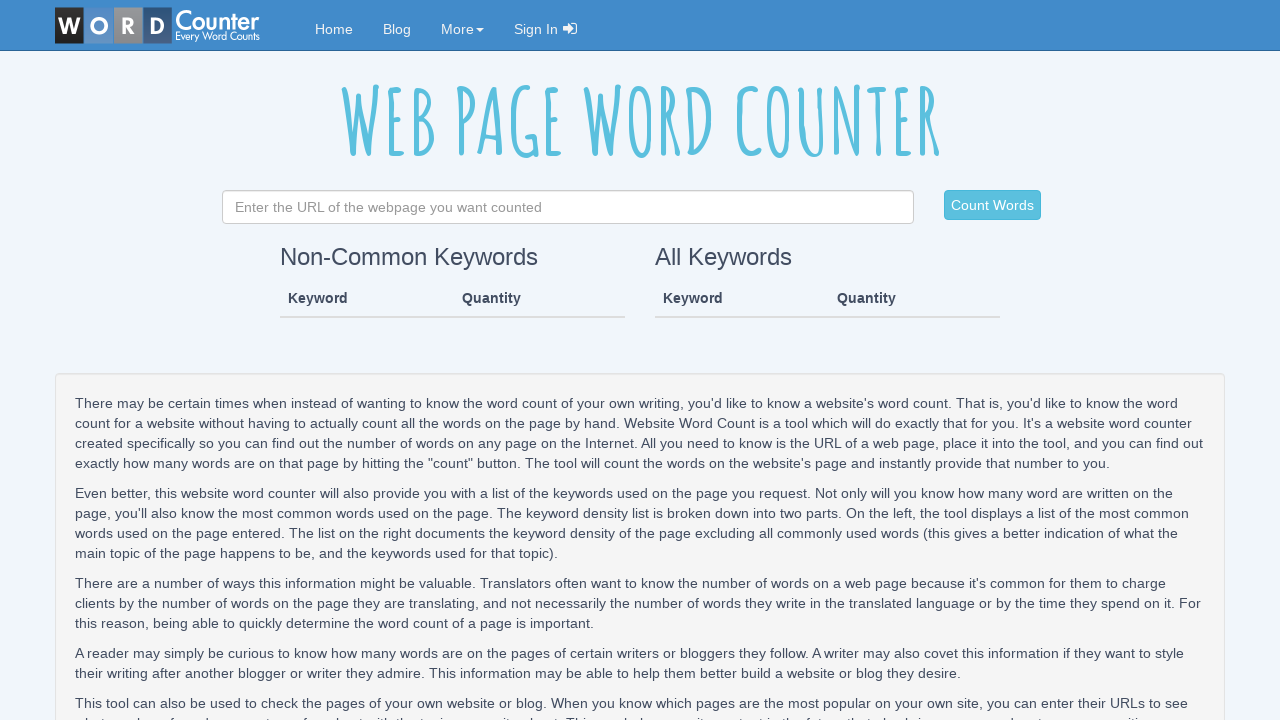

Filled URL input field with https://www.example.com on #url
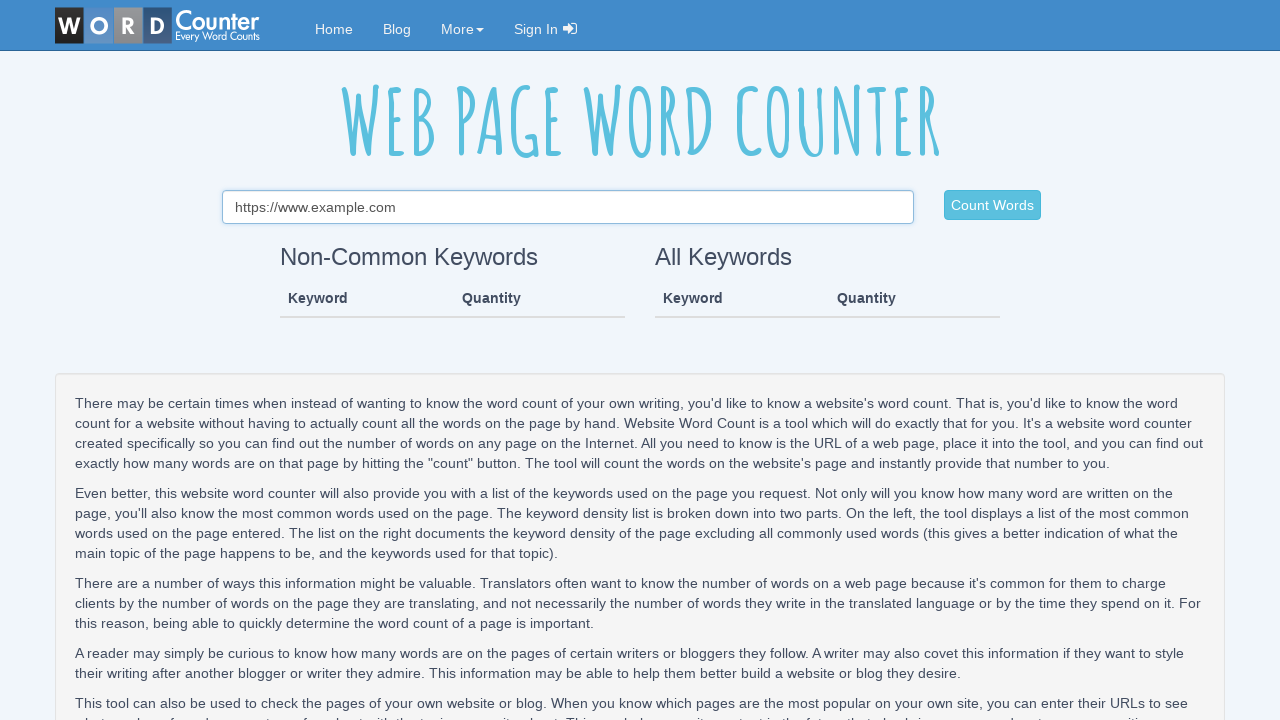

Clicked submit button to analyze the website at (992, 205) on input[type='submit']
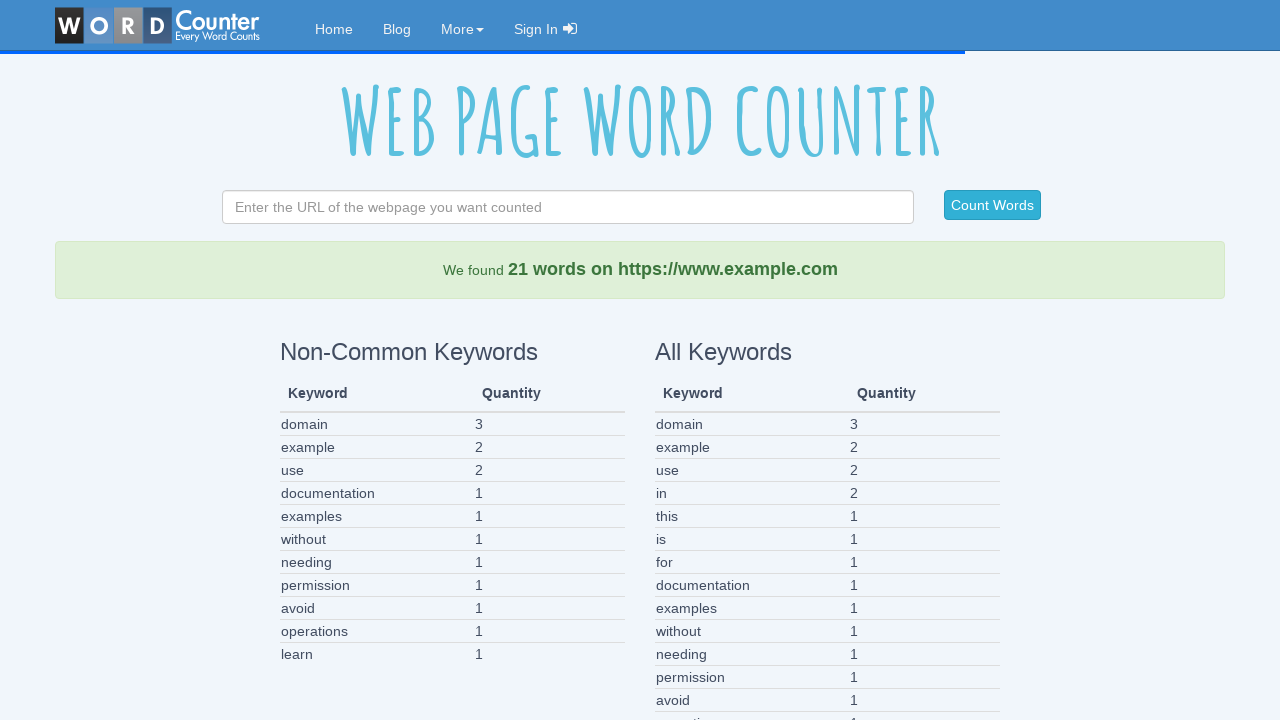

Word count results displayed
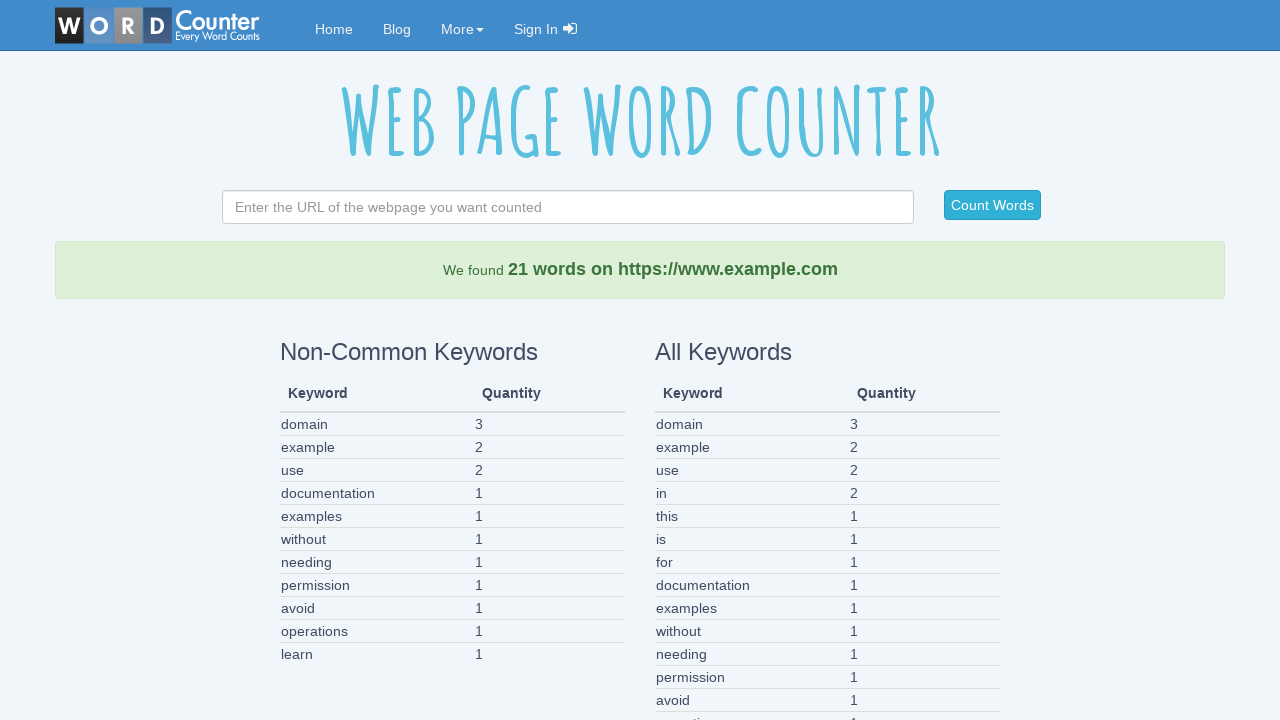

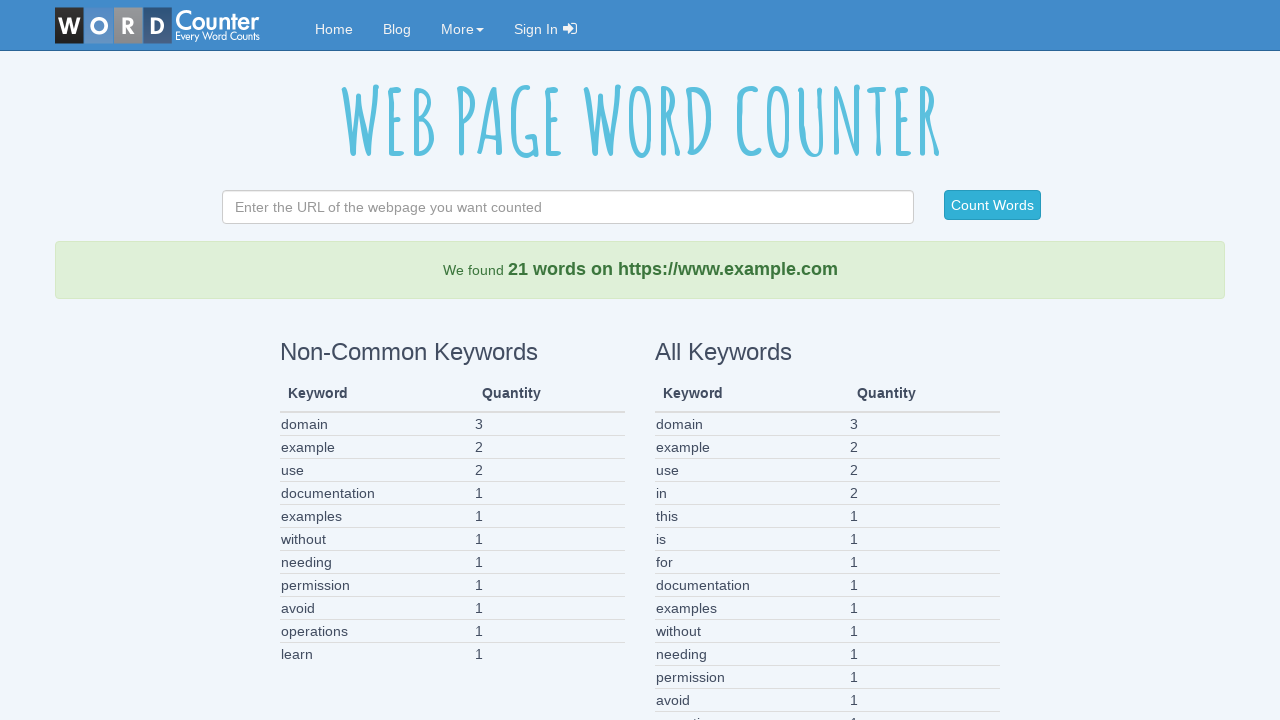